Tests that a todo item is removed when edited to an empty string

Starting URL: https://demo.playwright.dev/todomvc

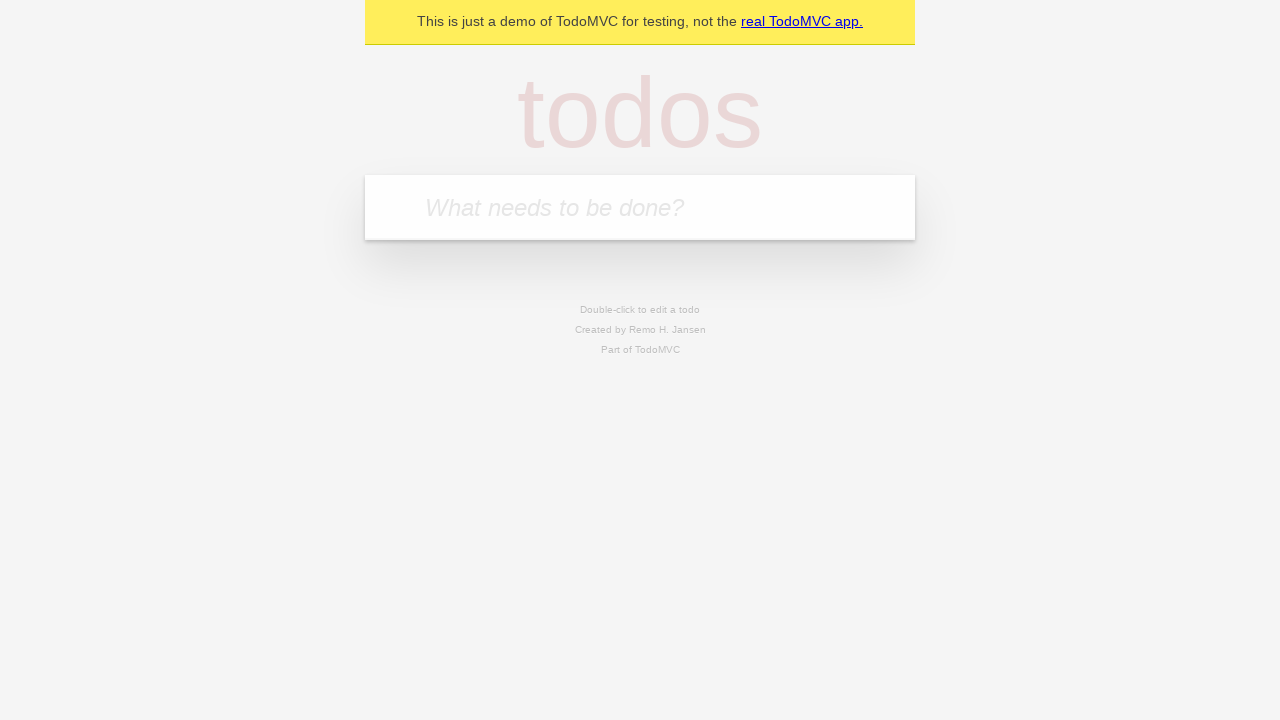

Filled todo input with 'buy some cheese' on internal:attr=[placeholder="What needs to be done?"i]
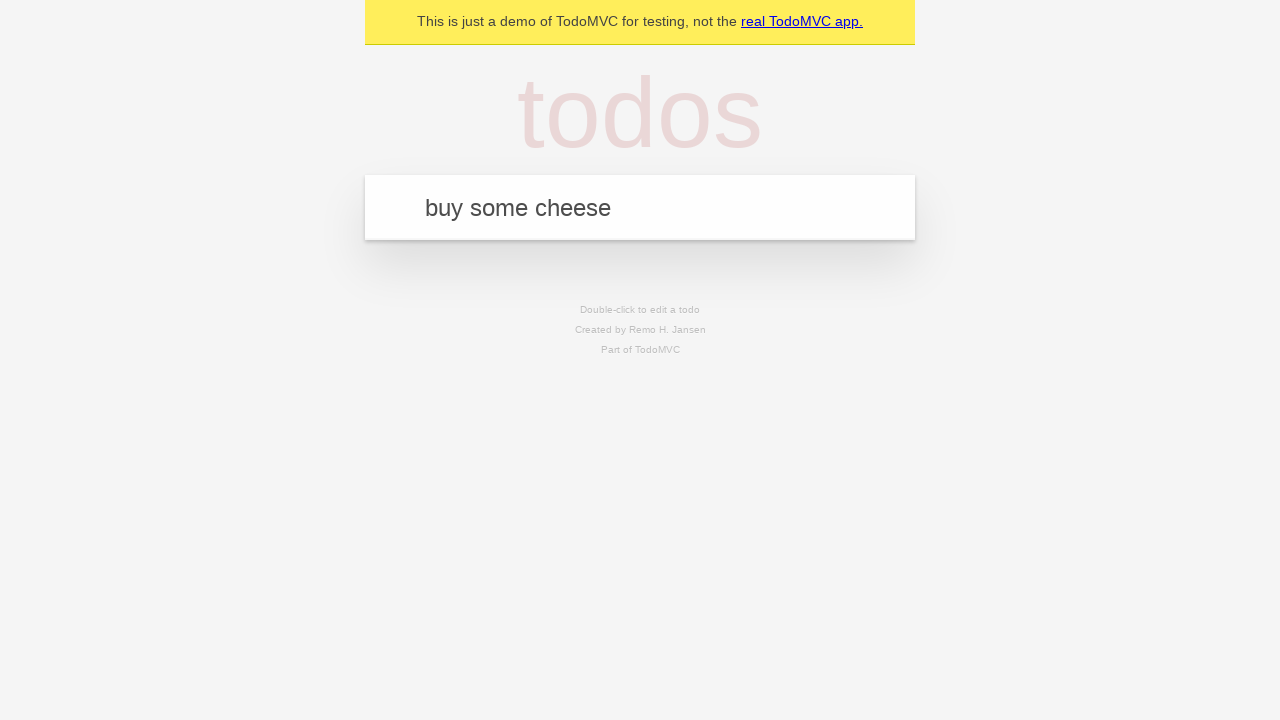

Pressed Enter to add todo 'buy some cheese' on internal:attr=[placeholder="What needs to be done?"i]
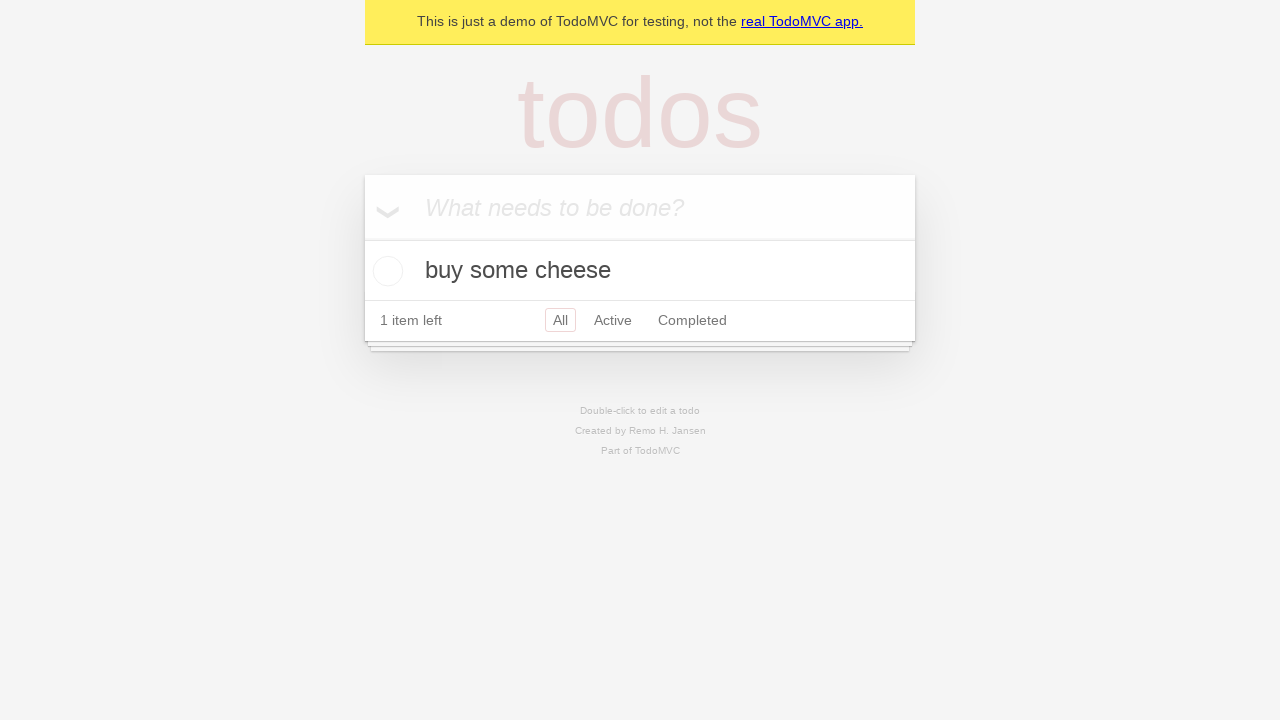

Filled todo input with 'feed the cat' on internal:attr=[placeholder="What needs to be done?"i]
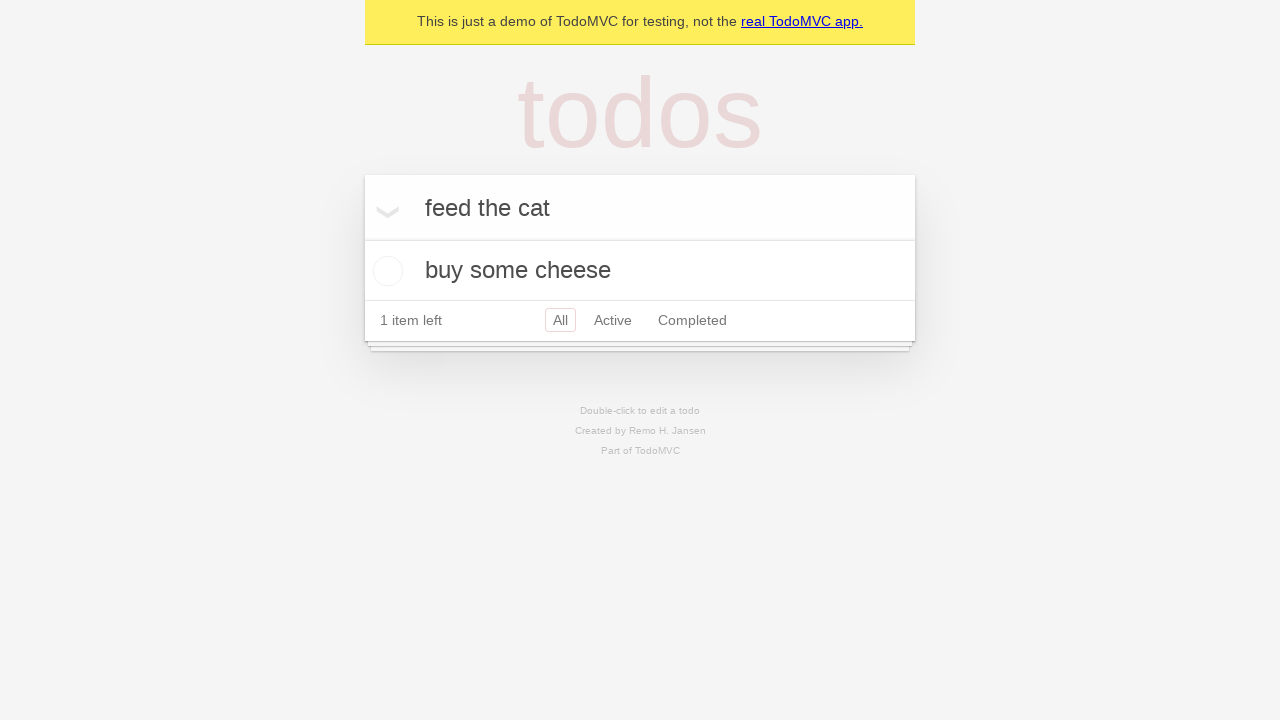

Pressed Enter to add todo 'feed the cat' on internal:attr=[placeholder="What needs to be done?"i]
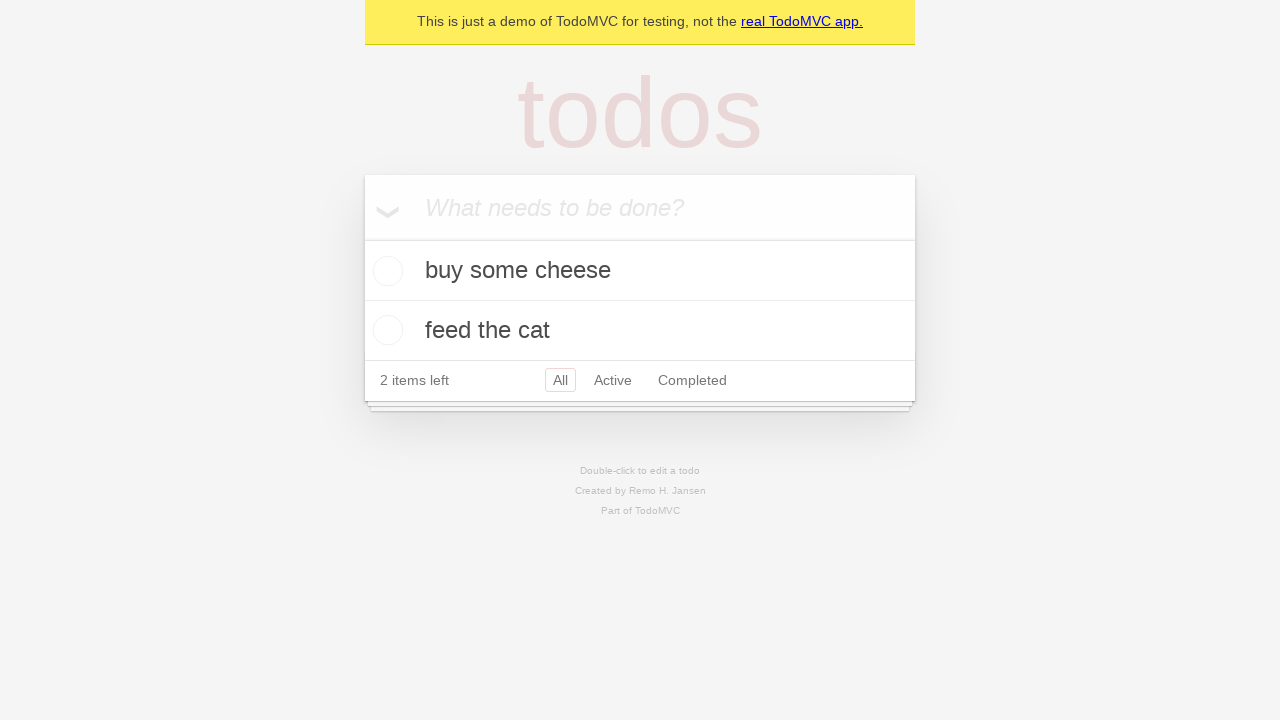

Filled todo input with 'book a doctors appointment' on internal:attr=[placeholder="What needs to be done?"i]
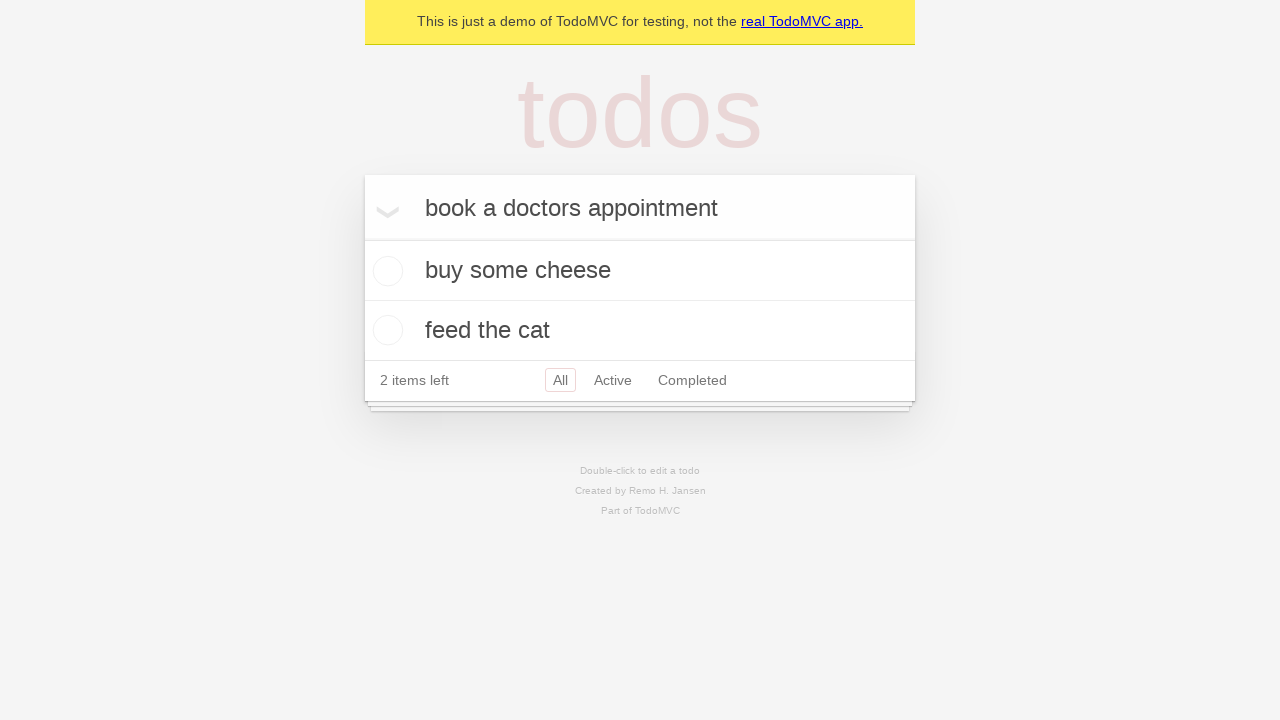

Pressed Enter to add todo 'book a doctors appointment' on internal:attr=[placeholder="What needs to be done?"i]
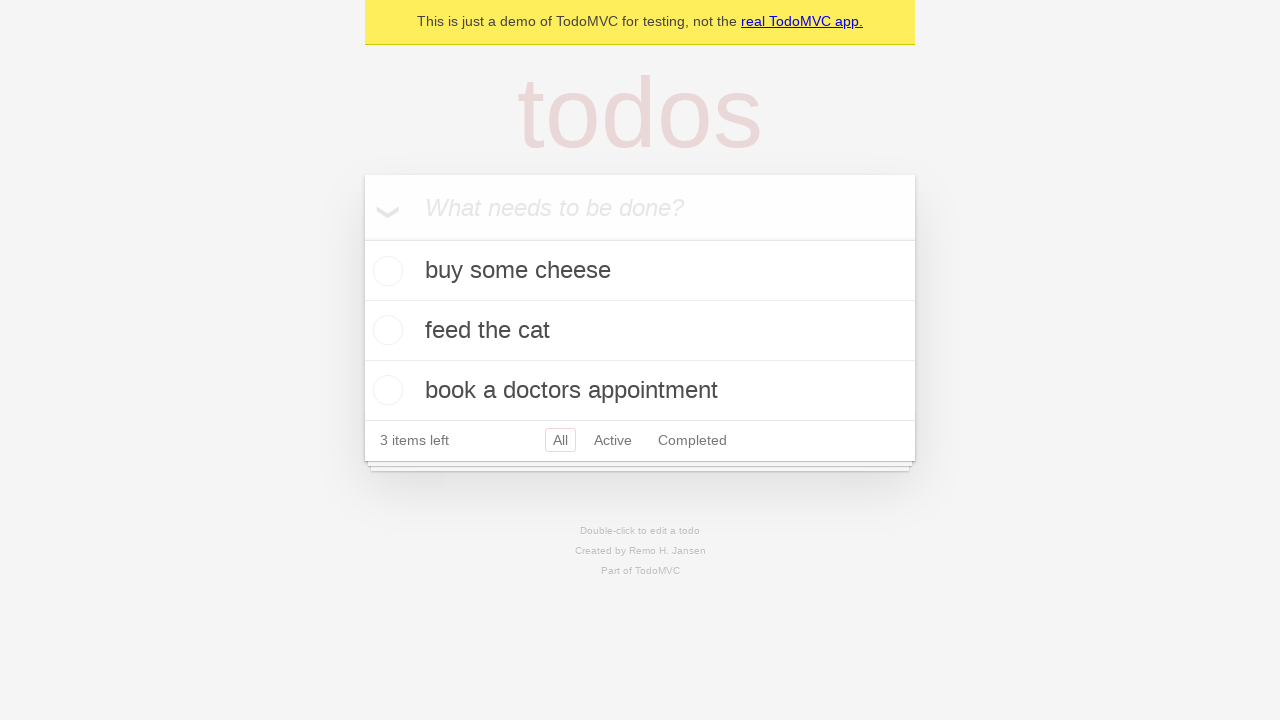

Double-clicked second todo item to enter edit mode at (640, 331) on internal:testid=[data-testid="todo-item"s] >> nth=1
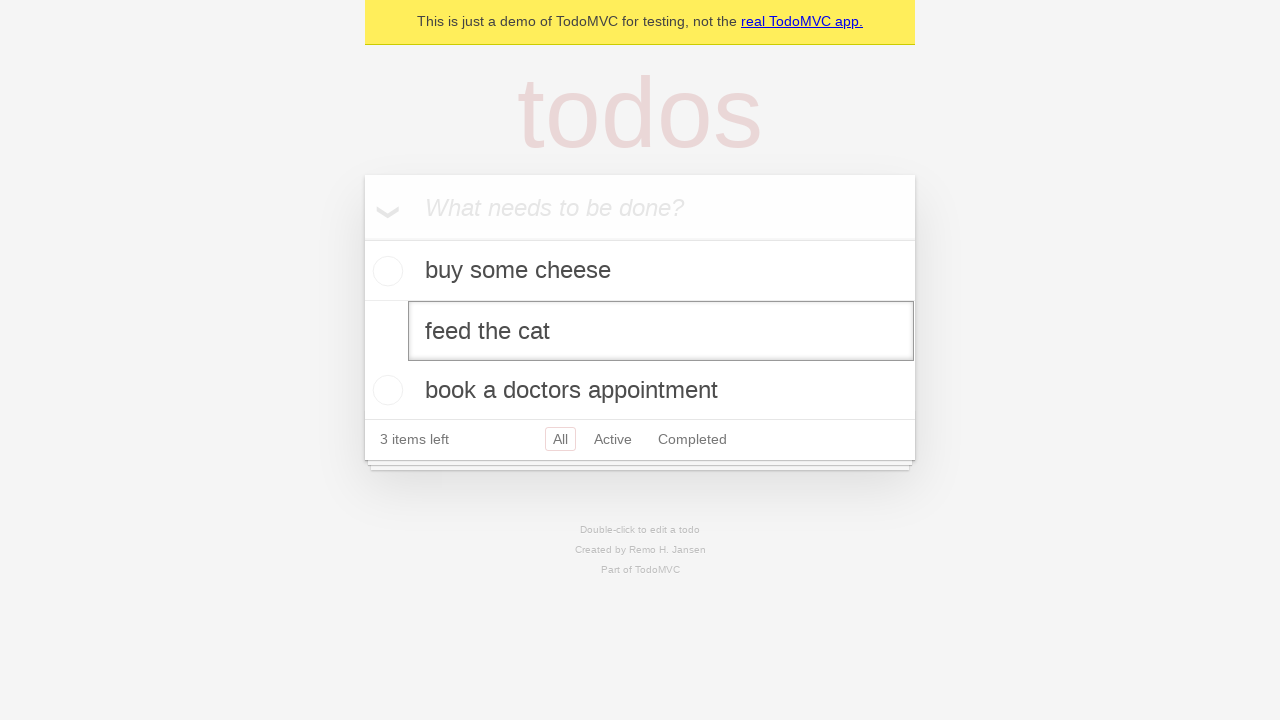

Cleared the edit field with empty string on internal:testid=[data-testid="todo-item"s] >> nth=1 >> internal:role=textbox[nam
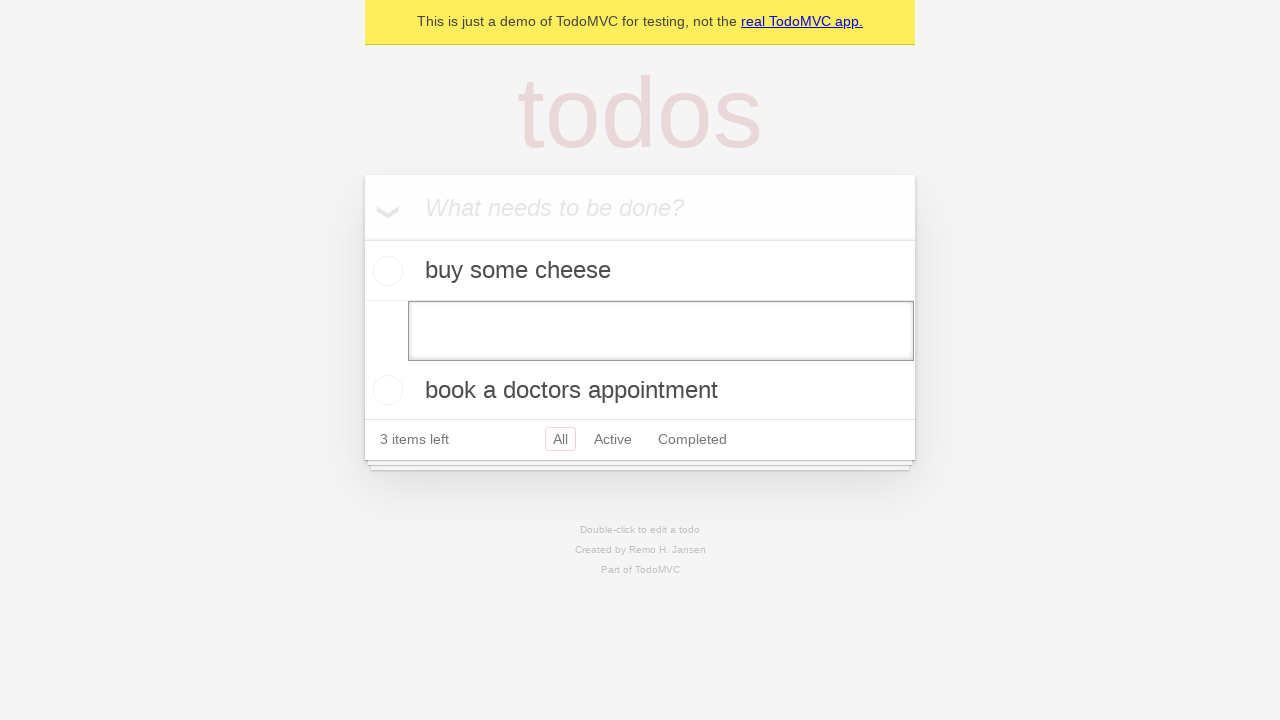

Pressed Enter to confirm empty edit, removing the todo item on internal:testid=[data-testid="todo-item"s] >> nth=1 >> internal:role=textbox[nam
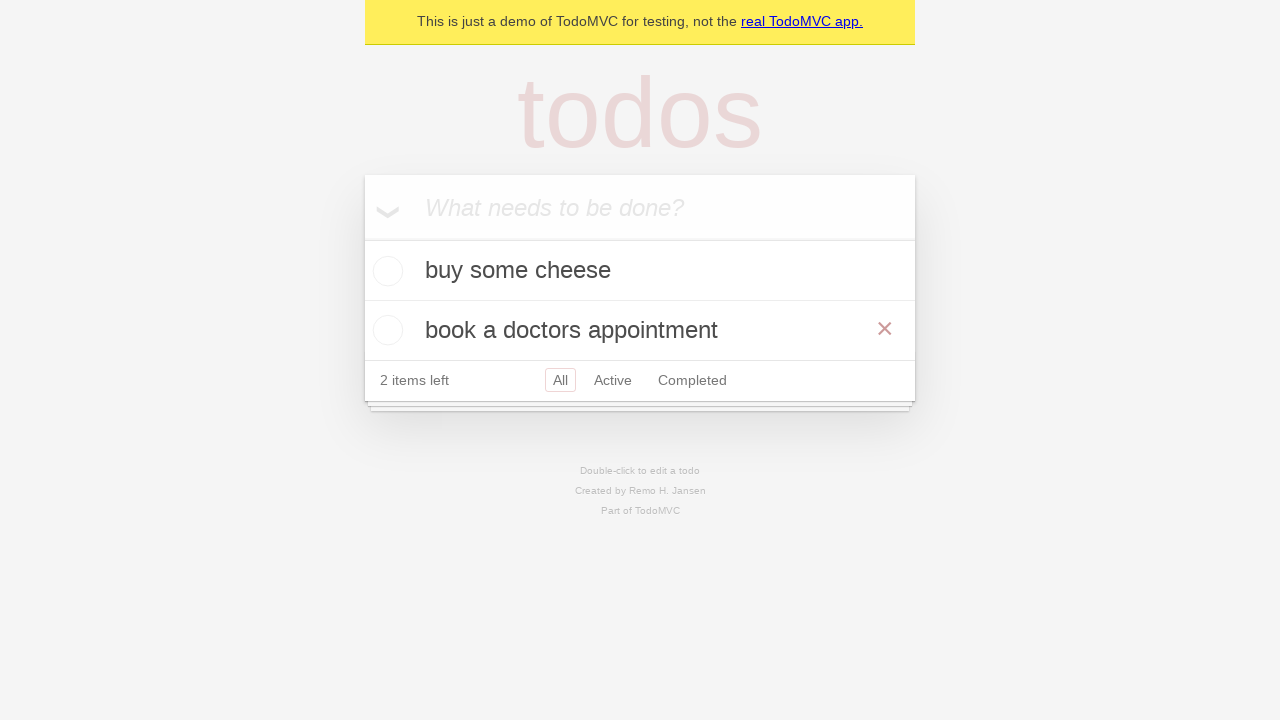

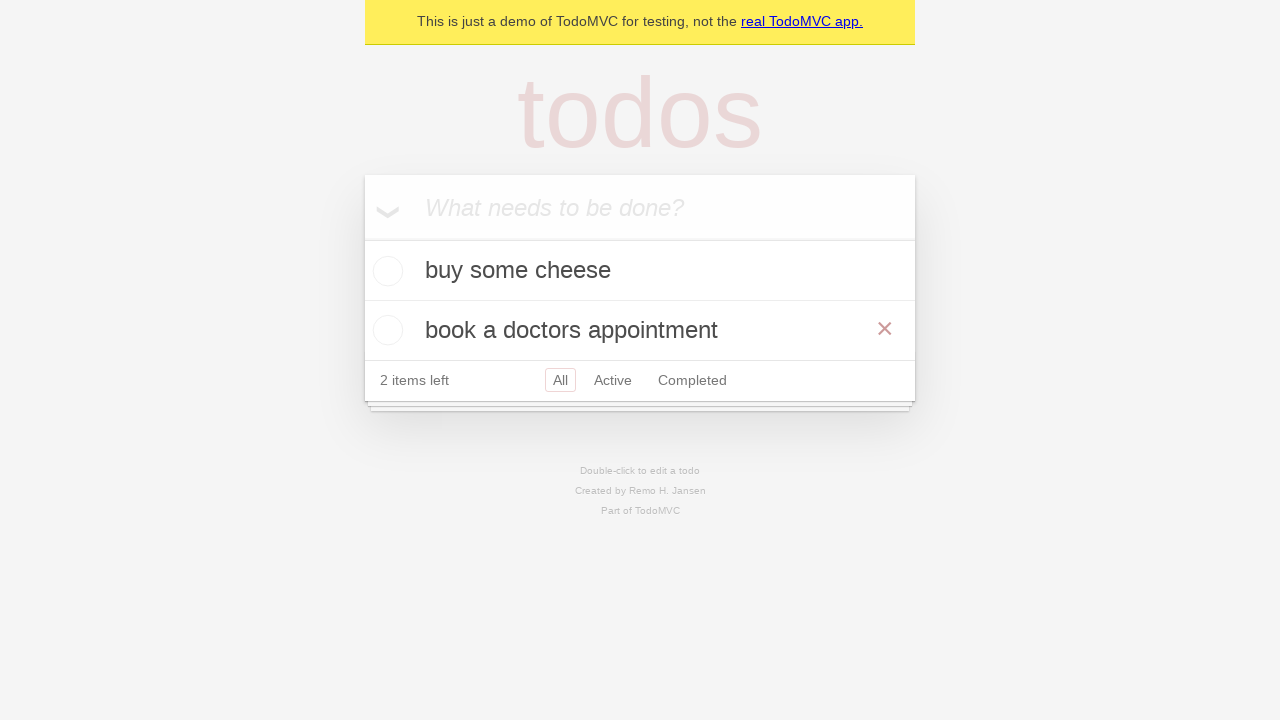